Tests JavaScript Confirm dialog by clicking a button, dismissing the confirmation, and verifying the cancel result

Starting URL: https://automationfc.github.io/basic-form/index.html

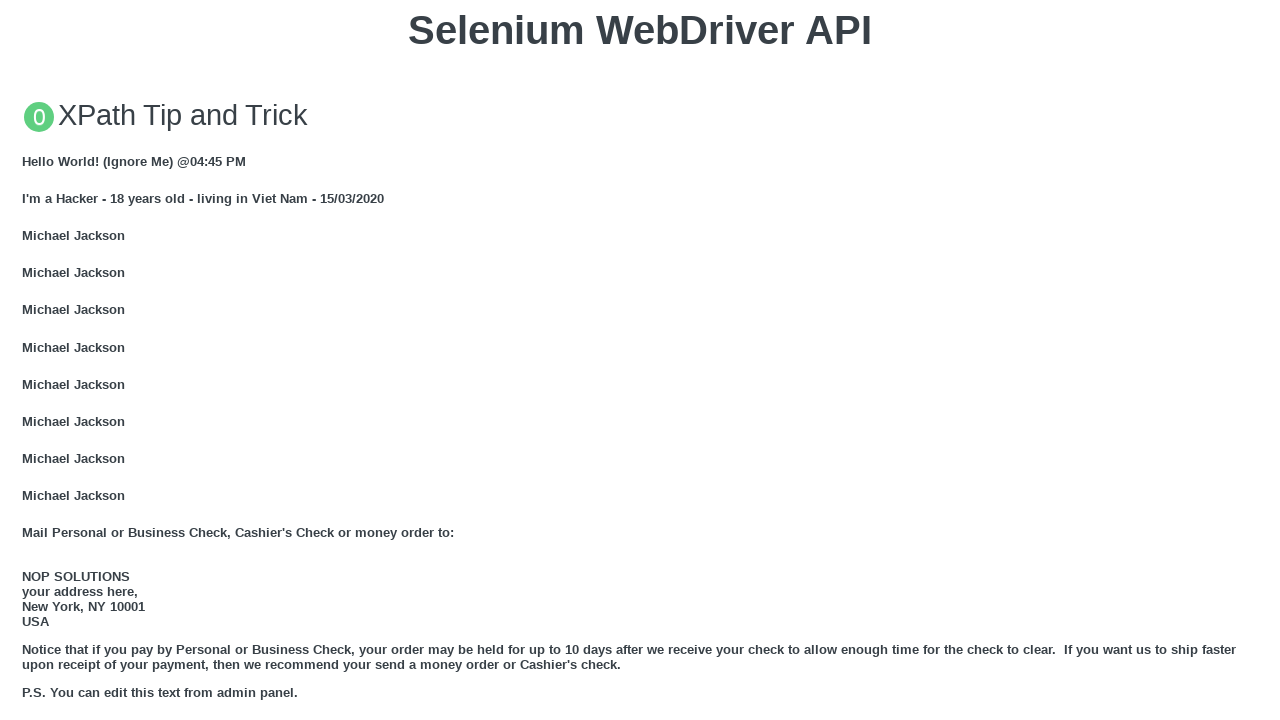

Set up dialog handler to dismiss confirmation dialog
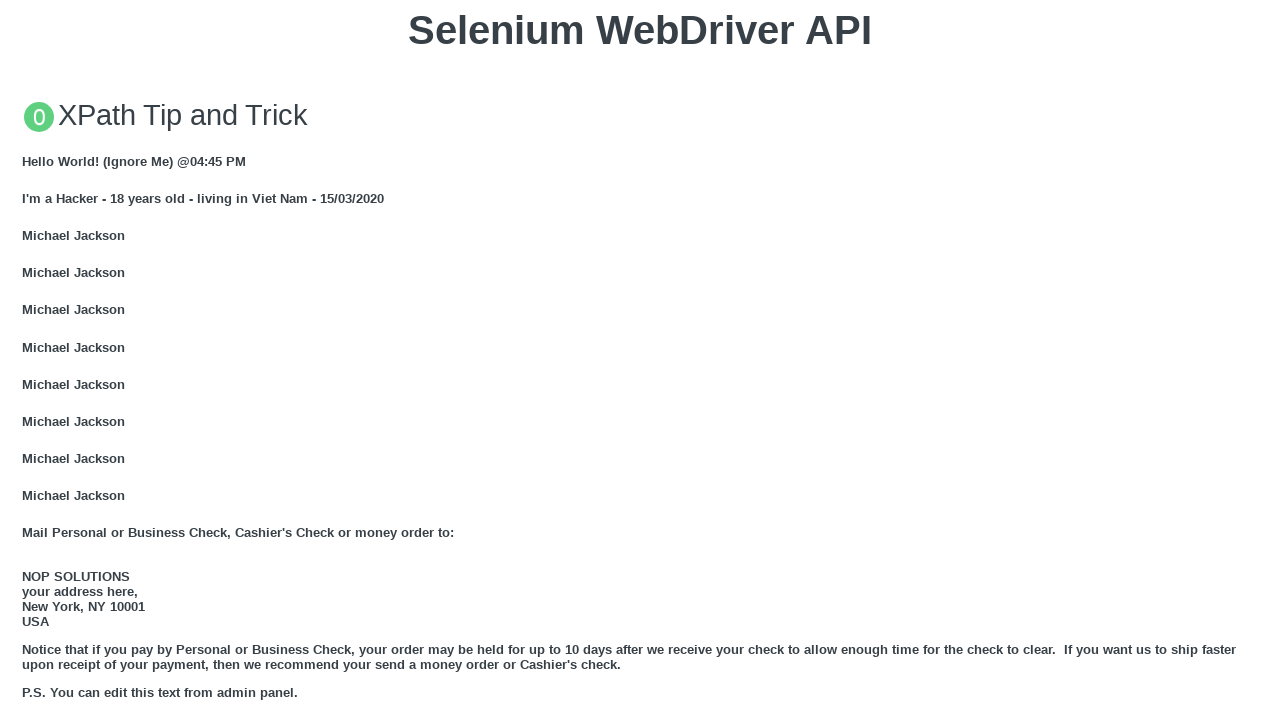

Clicked button to trigger JS Confirm dialog at (640, 360) on xpath=//button[text()='Click for JS Confirm']
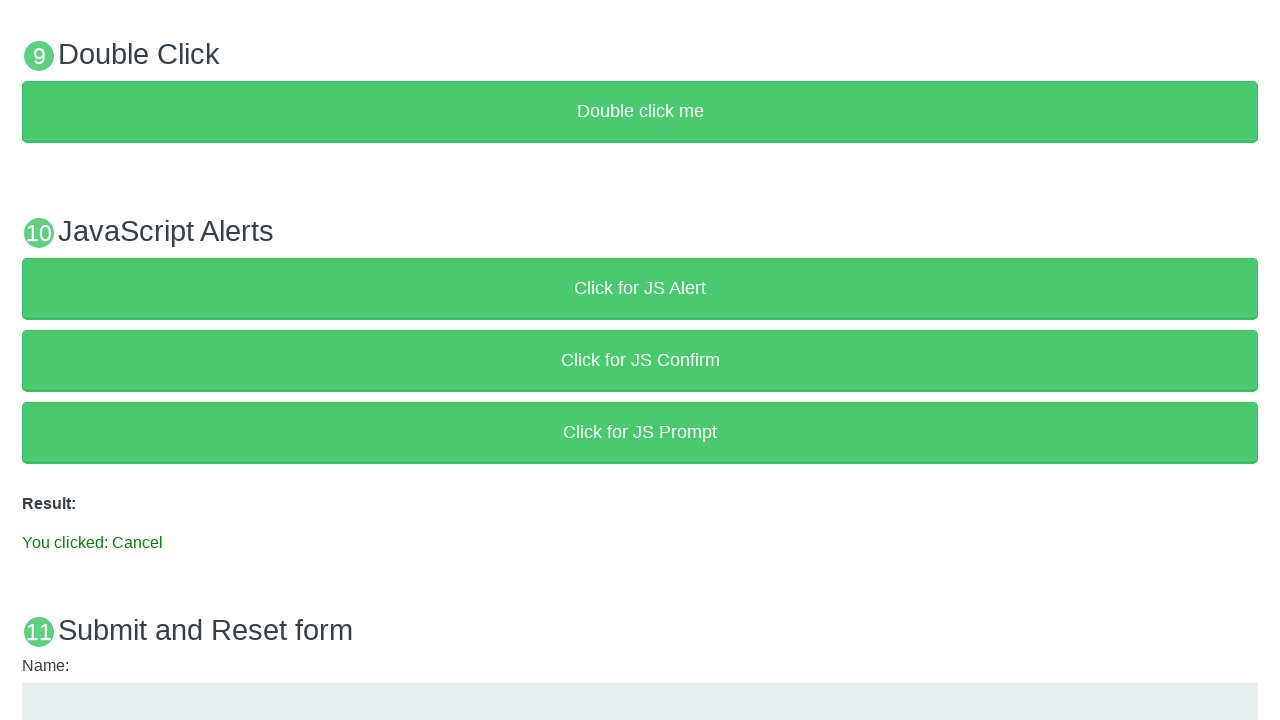

Result element loaded after dismissing confirmation dialog
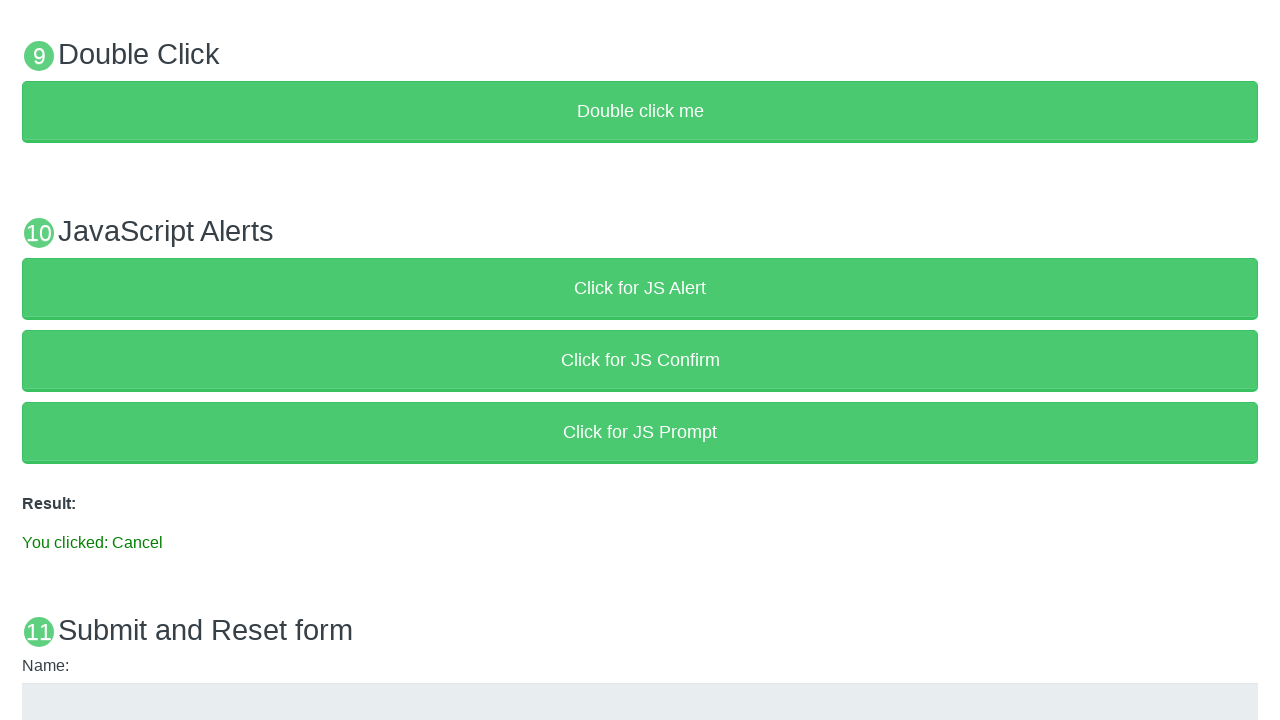

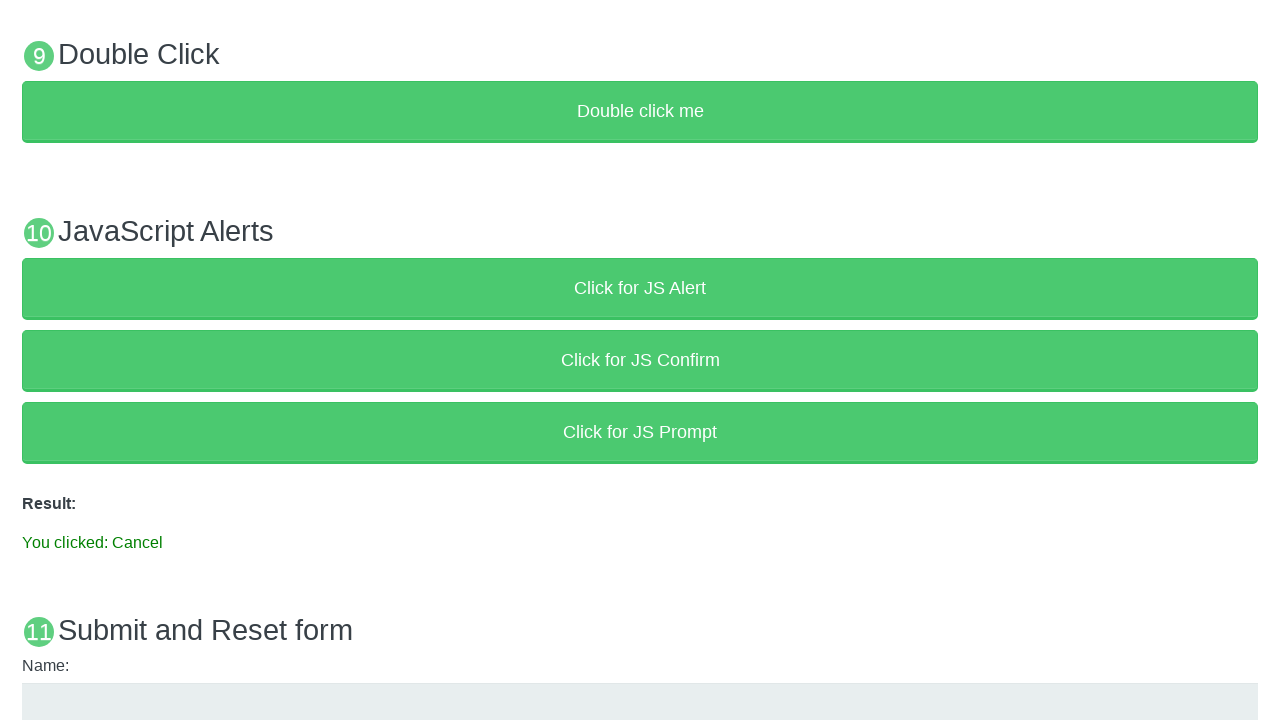